Tests explicit wait functionality by clicking a button that starts a timer on a Selenium practice page

Starting URL: http://seleniumpractise.blogspot.fi/2016/08/how-to-use-explicit-wait-in-selenium.html

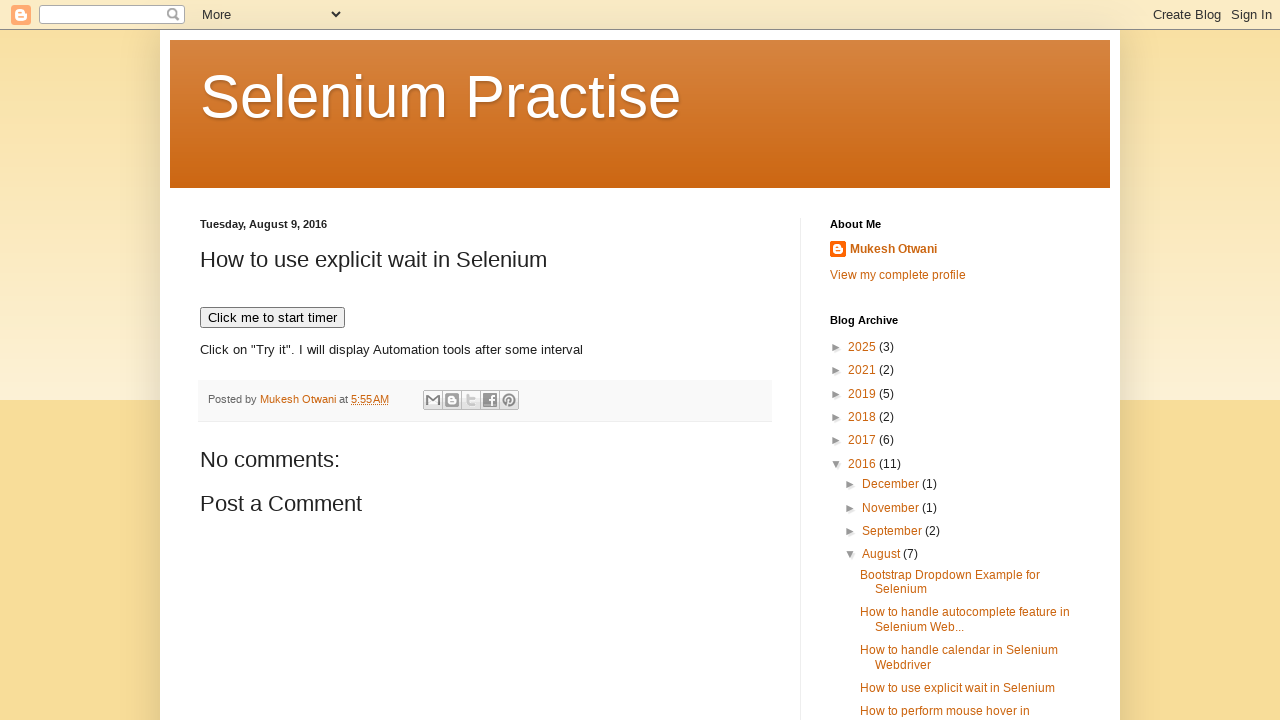

Navigated to Selenium practice page for explicit wait testing
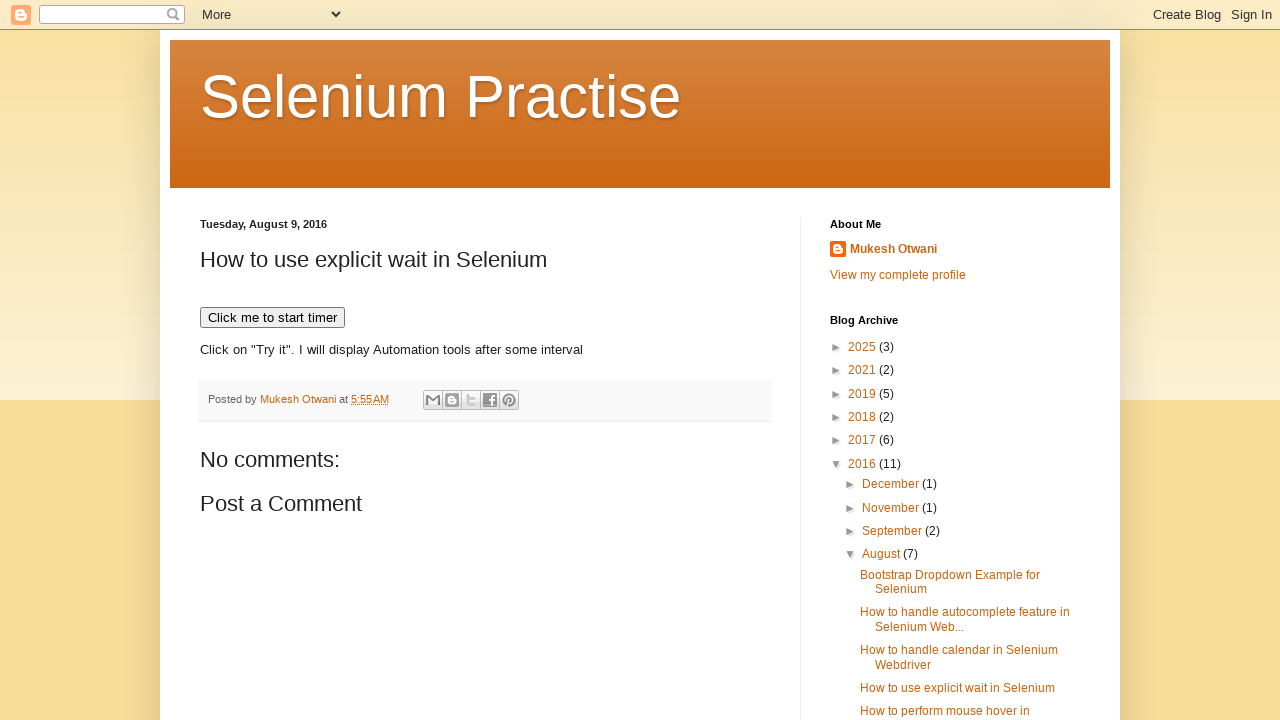

Waited for 'Click me to start timer' button to appear
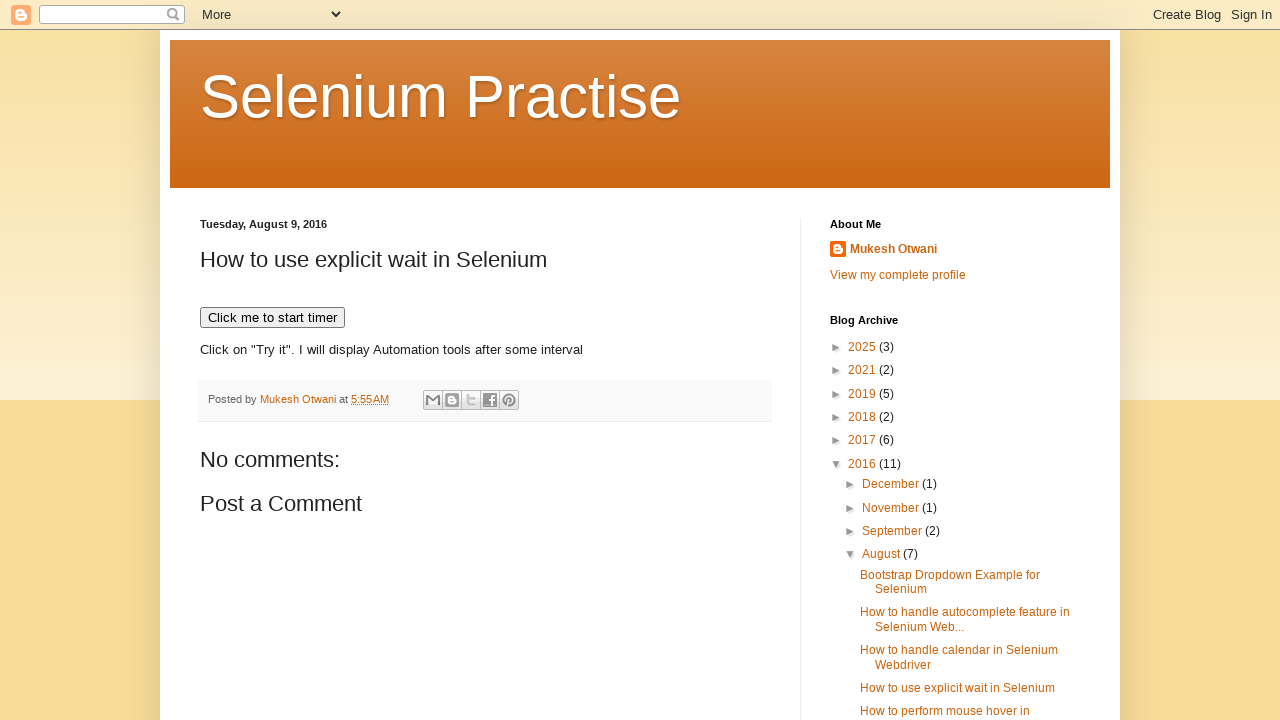

Clicked 'Click me to start timer' button to start the timer at (272, 318) on xpath=//button[text()='Click me to start timer']
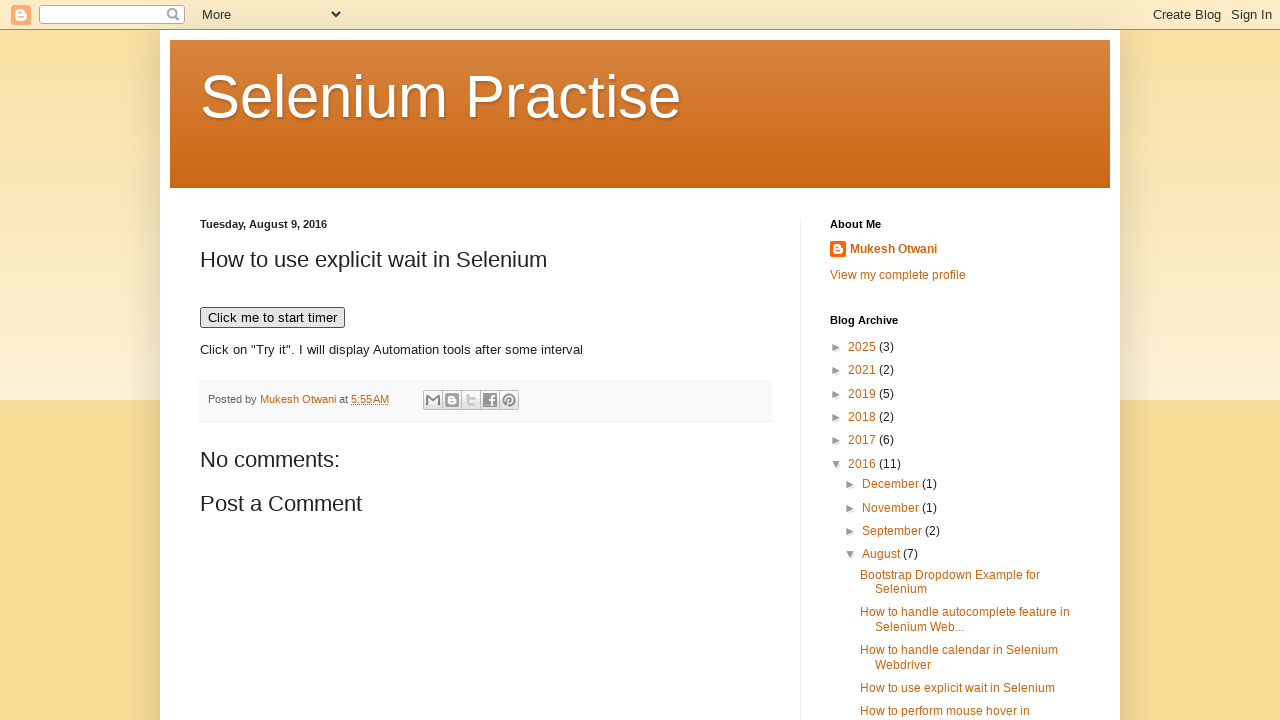

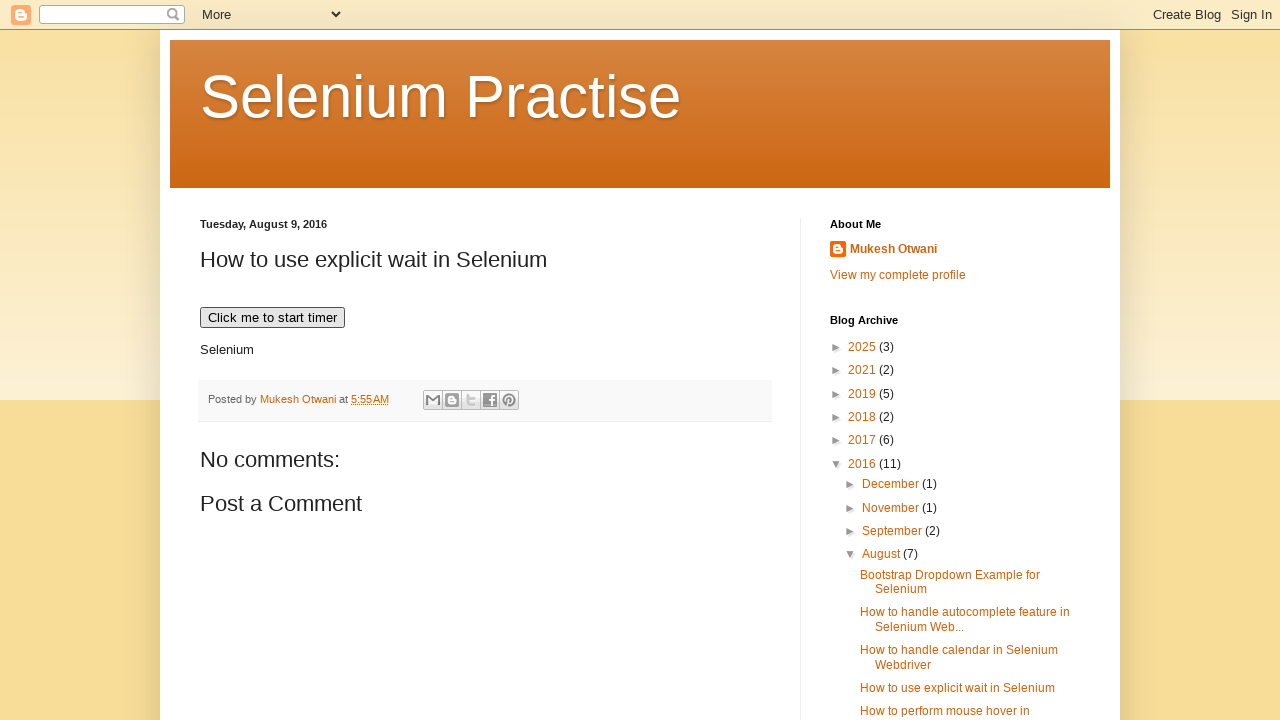